Navigates to a DataTables example page, scrolls down, and interacts with table elements to verify table structure and content

Starting URL: https://datatables.net/extensions/select/examples/initialisation/checkbox.html

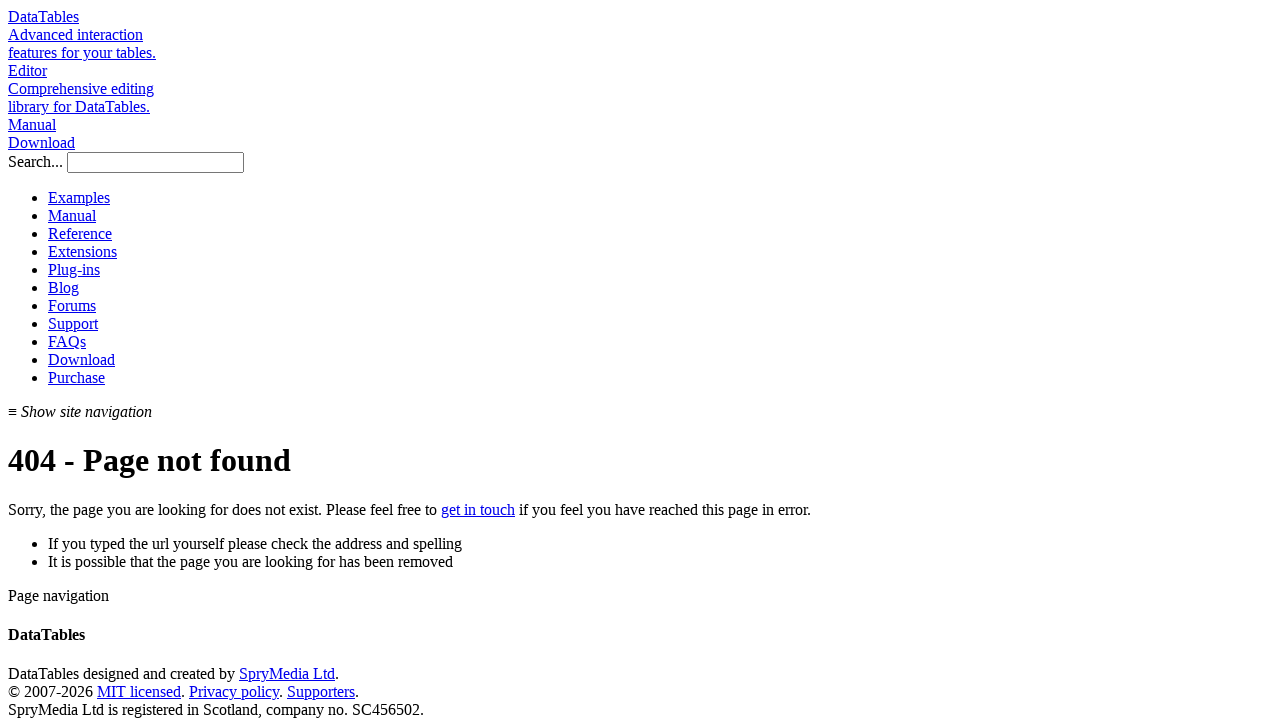

Navigated to DataTables checkbox selection example page
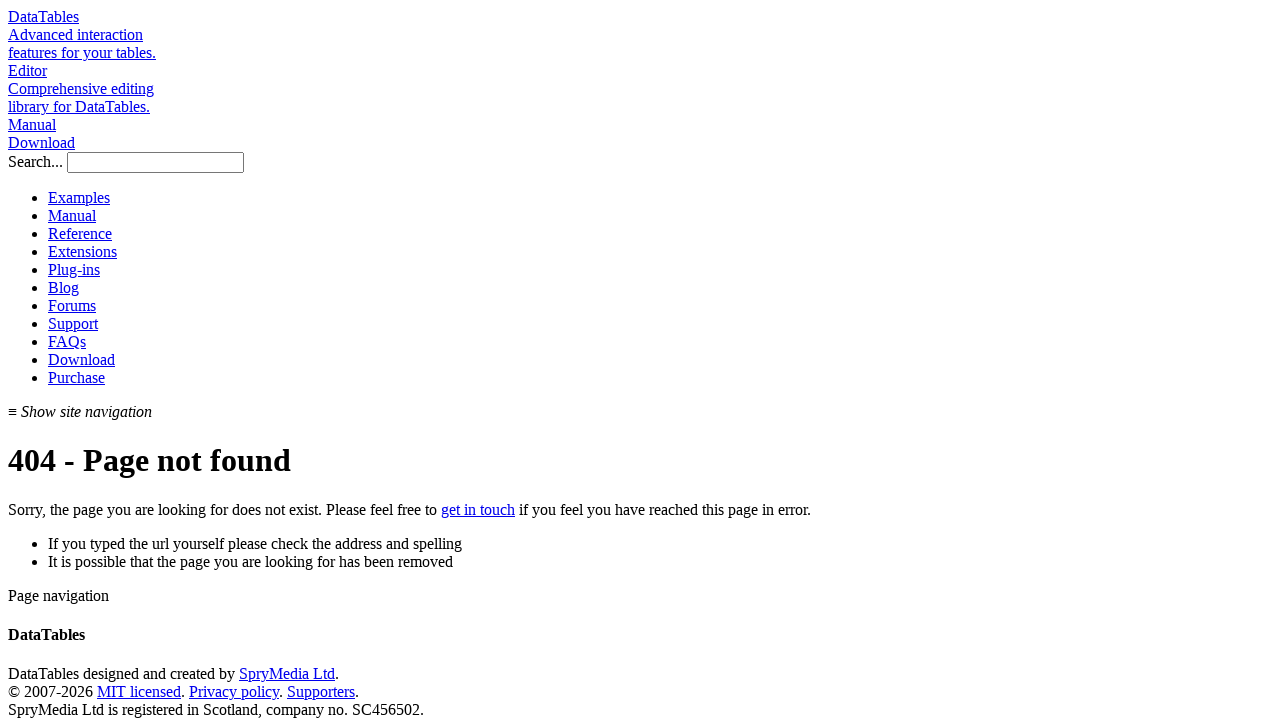

Counted 0 table(s) on the page
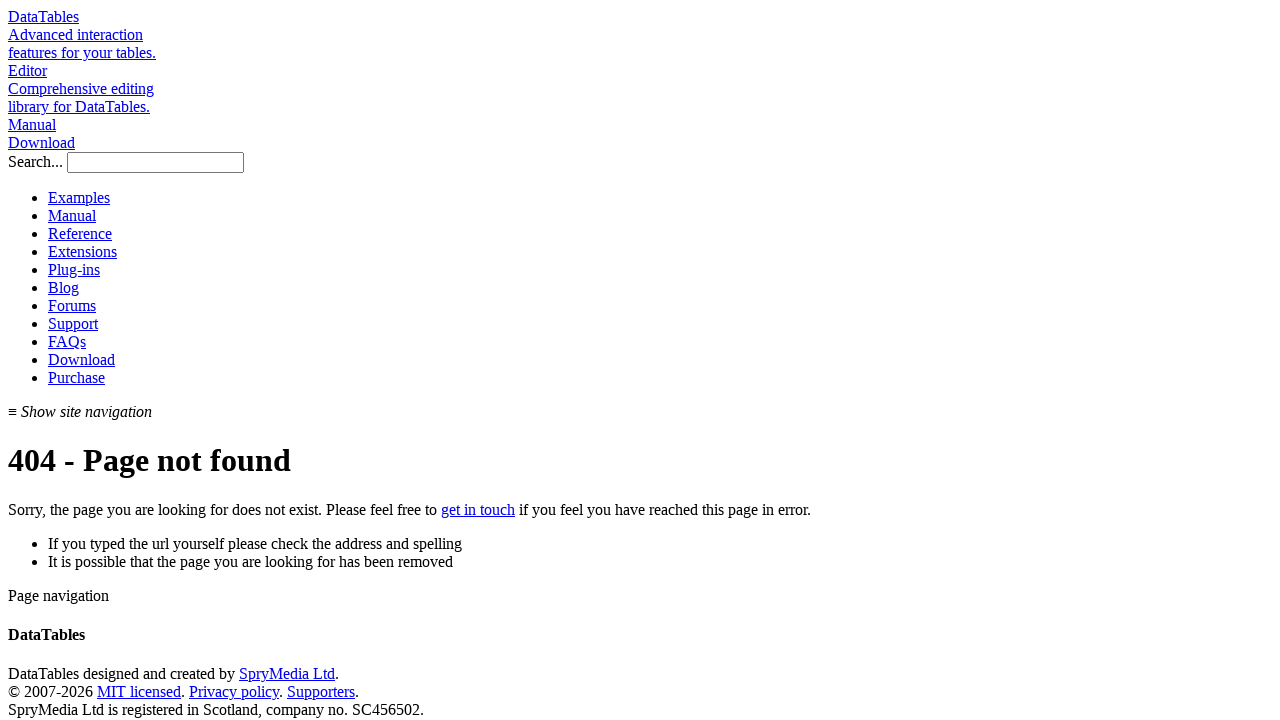

Scrolled down (iteration 1/12)
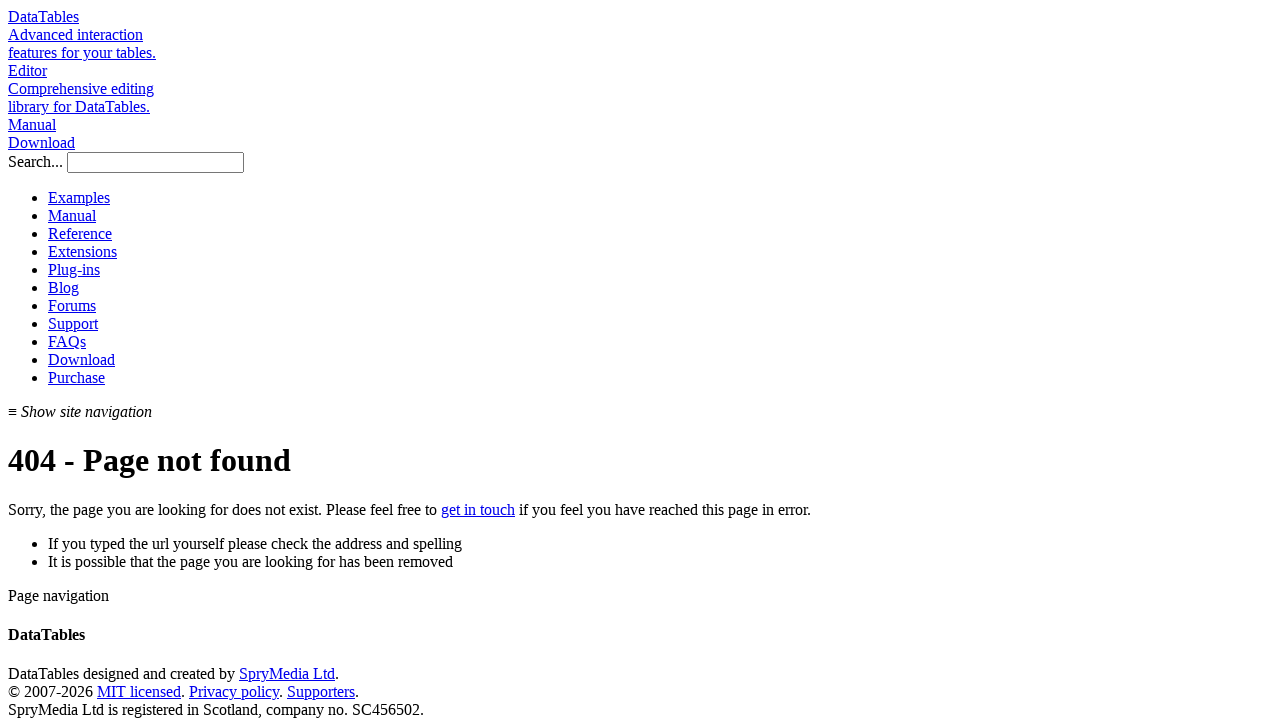

Scrolled down (iteration 2/12)
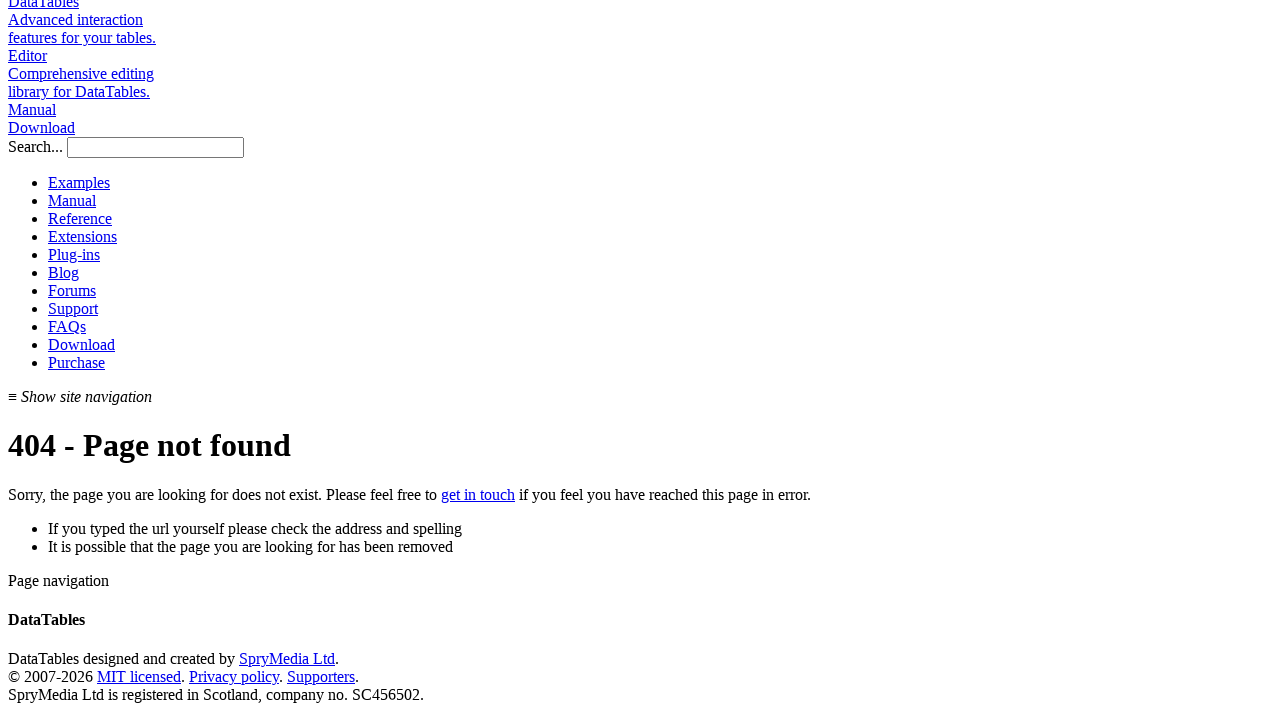

Scrolled down (iteration 3/12)
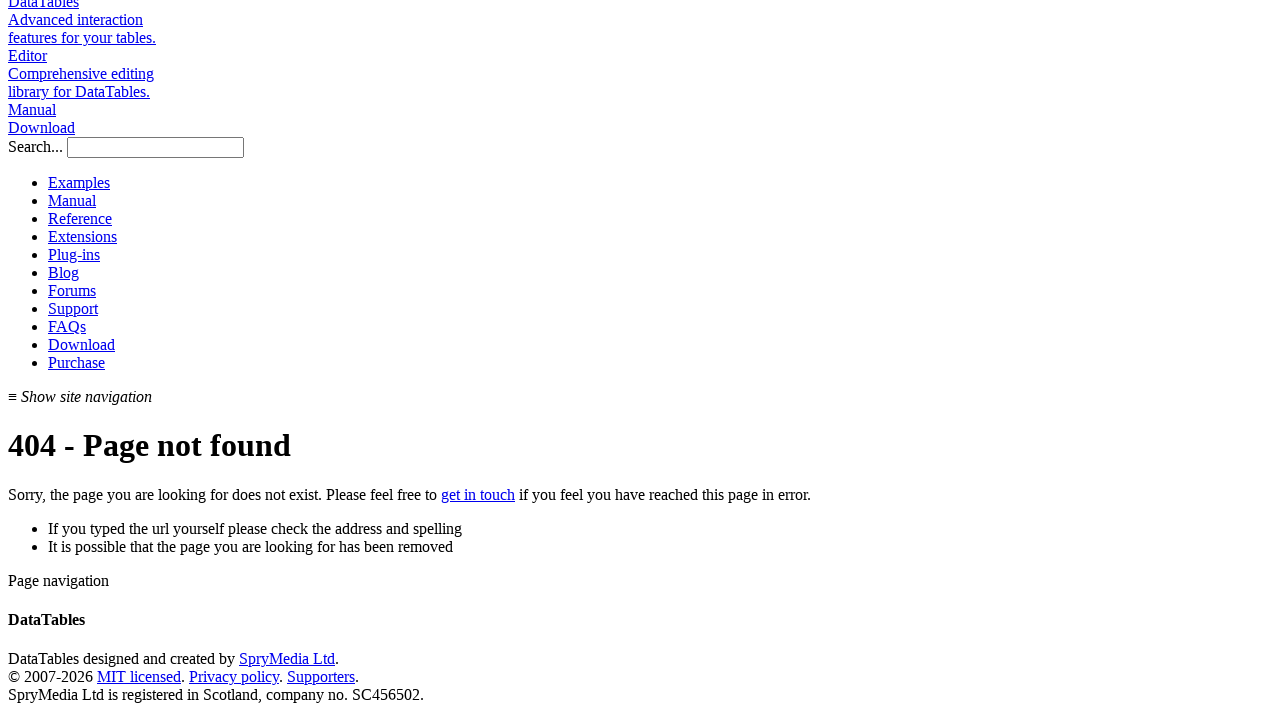

Scrolled down (iteration 4/12)
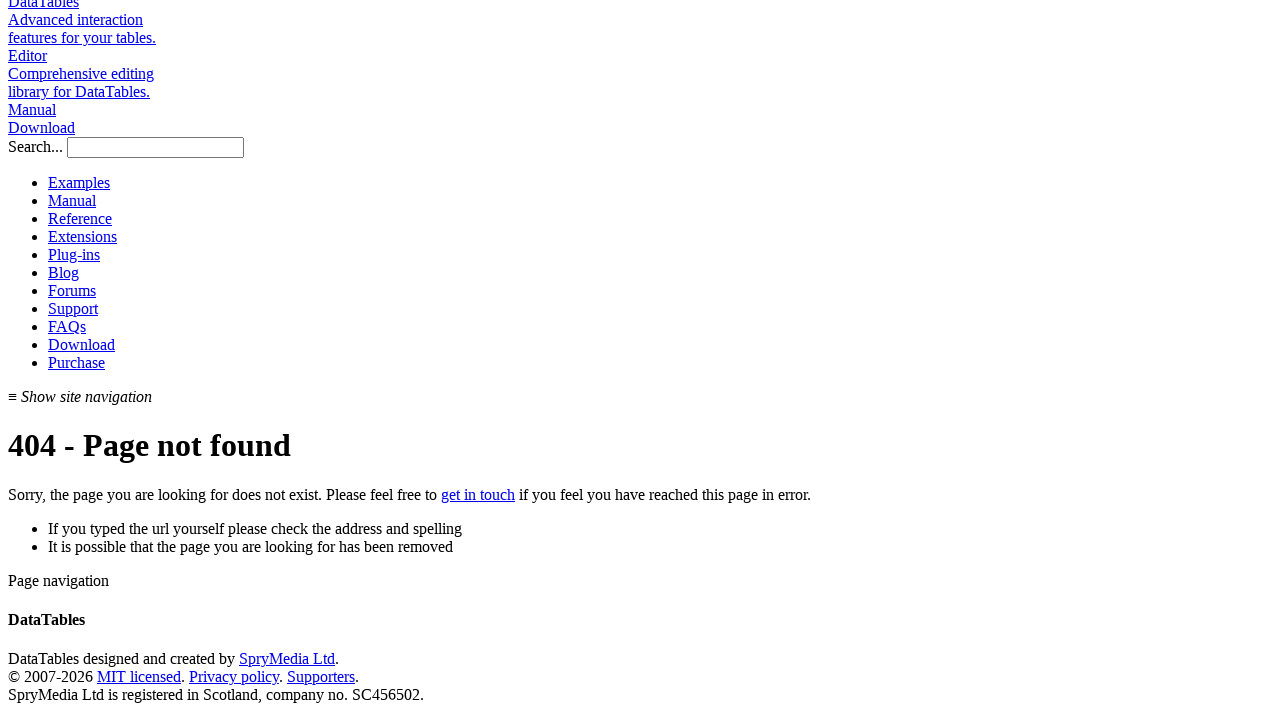

Scrolled down (iteration 5/12)
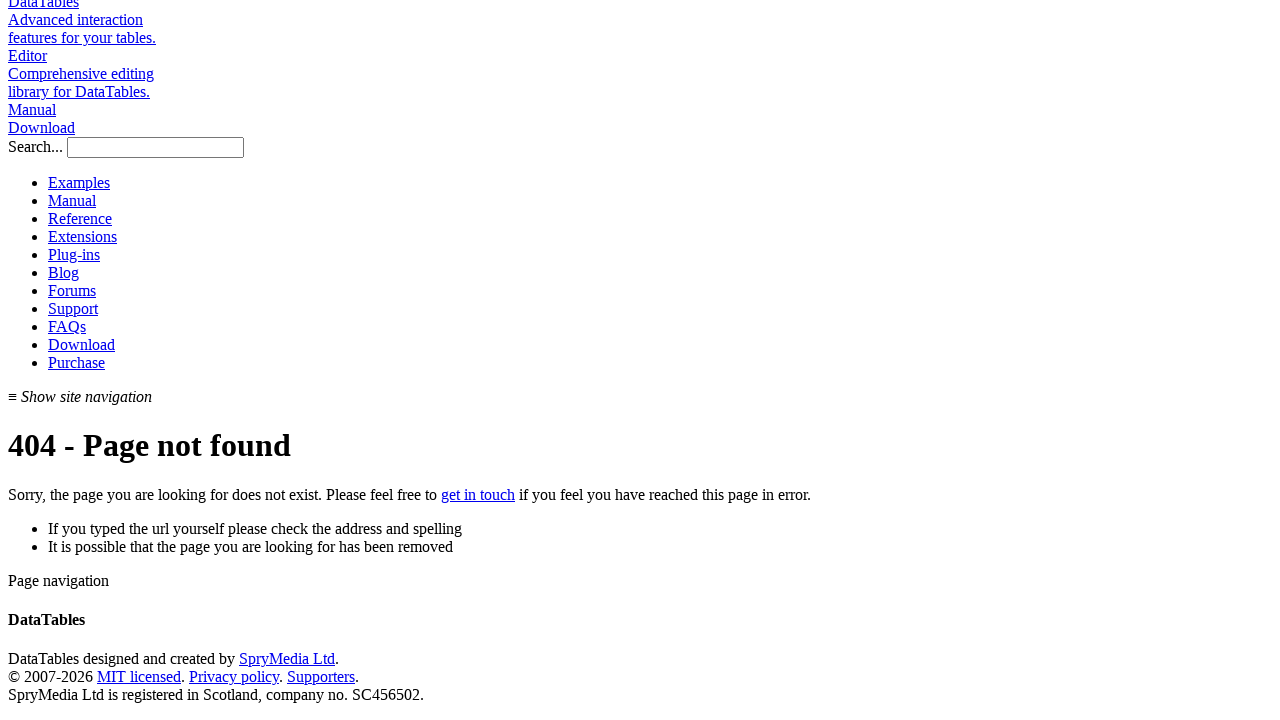

Scrolled down (iteration 6/12)
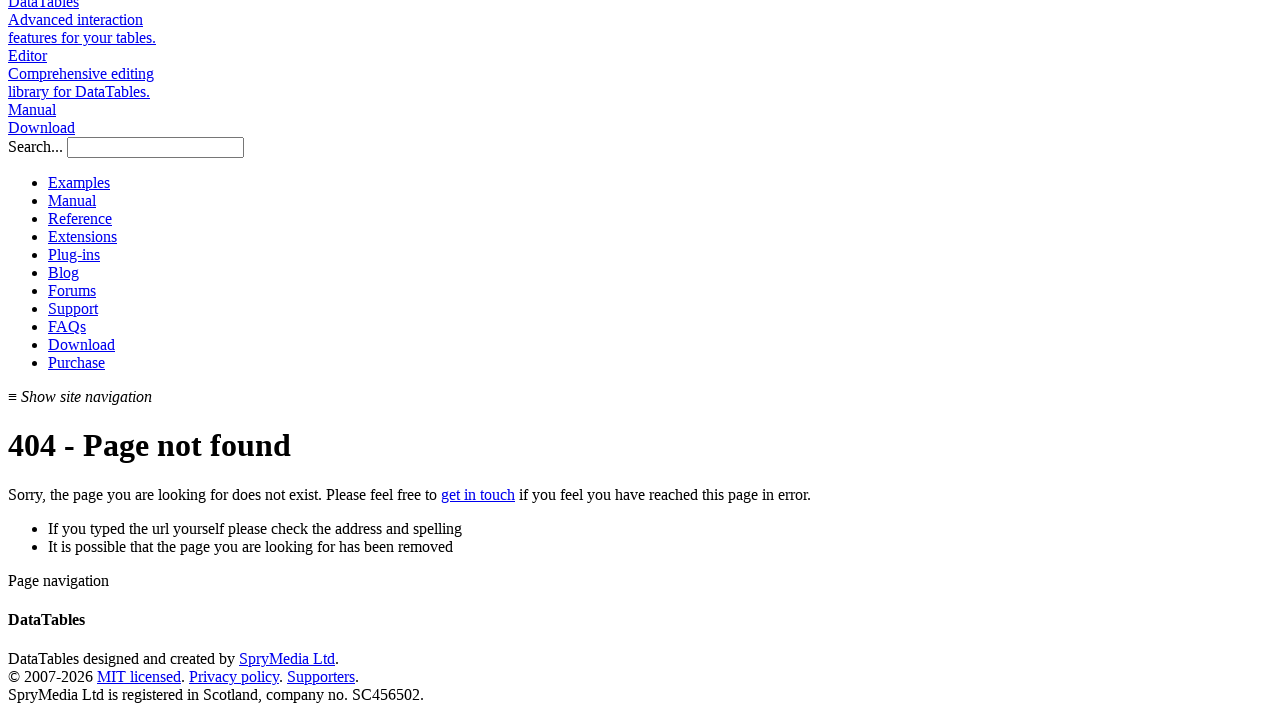

Scrolled down (iteration 7/12)
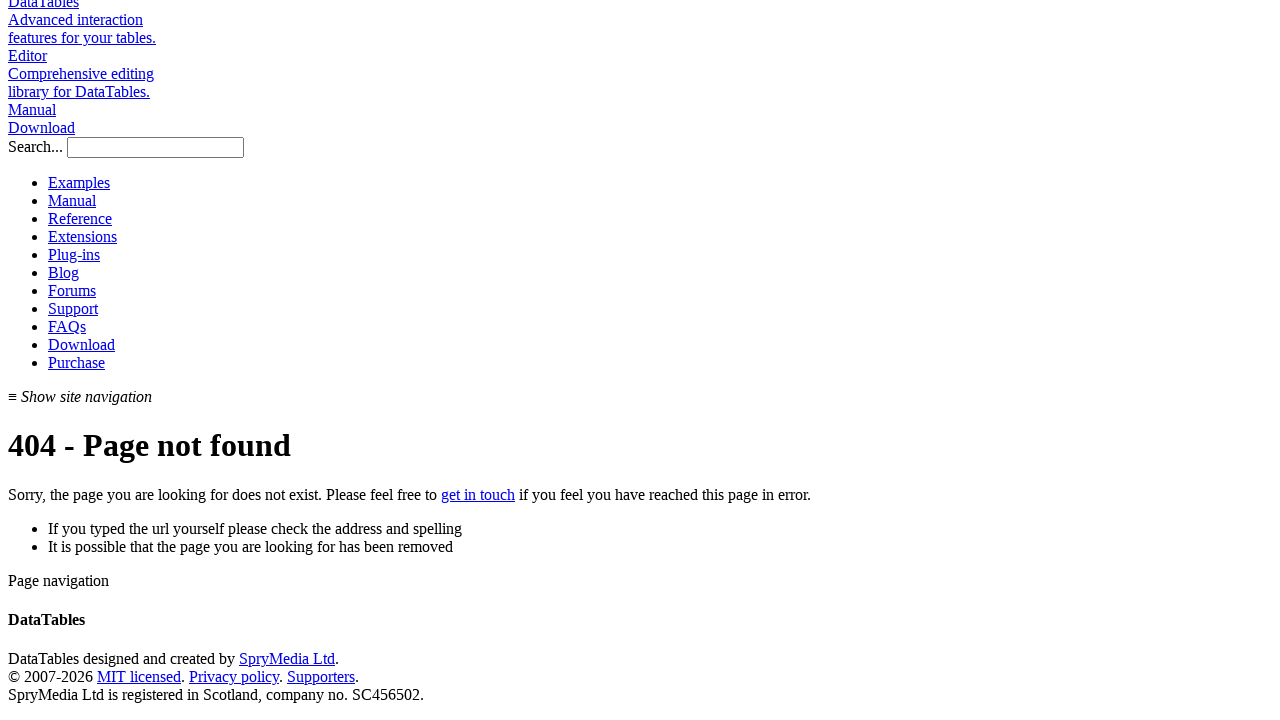

Scrolled down (iteration 8/12)
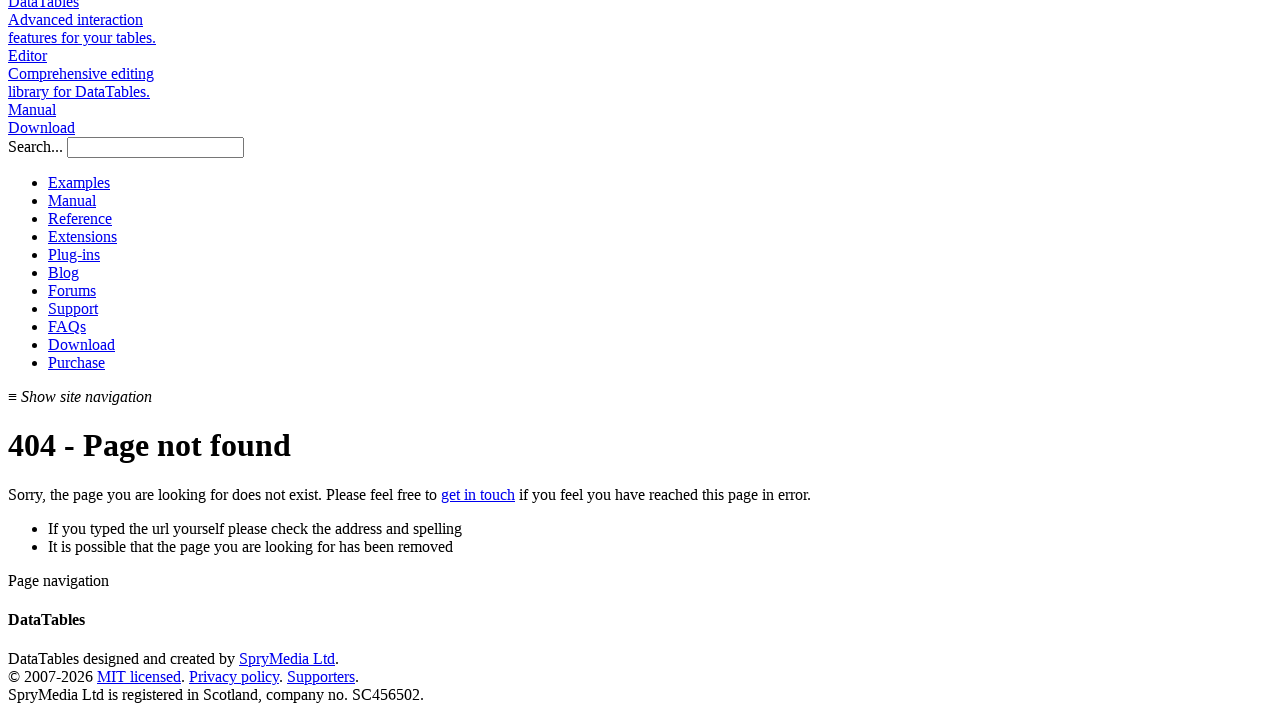

Scrolled down (iteration 9/12)
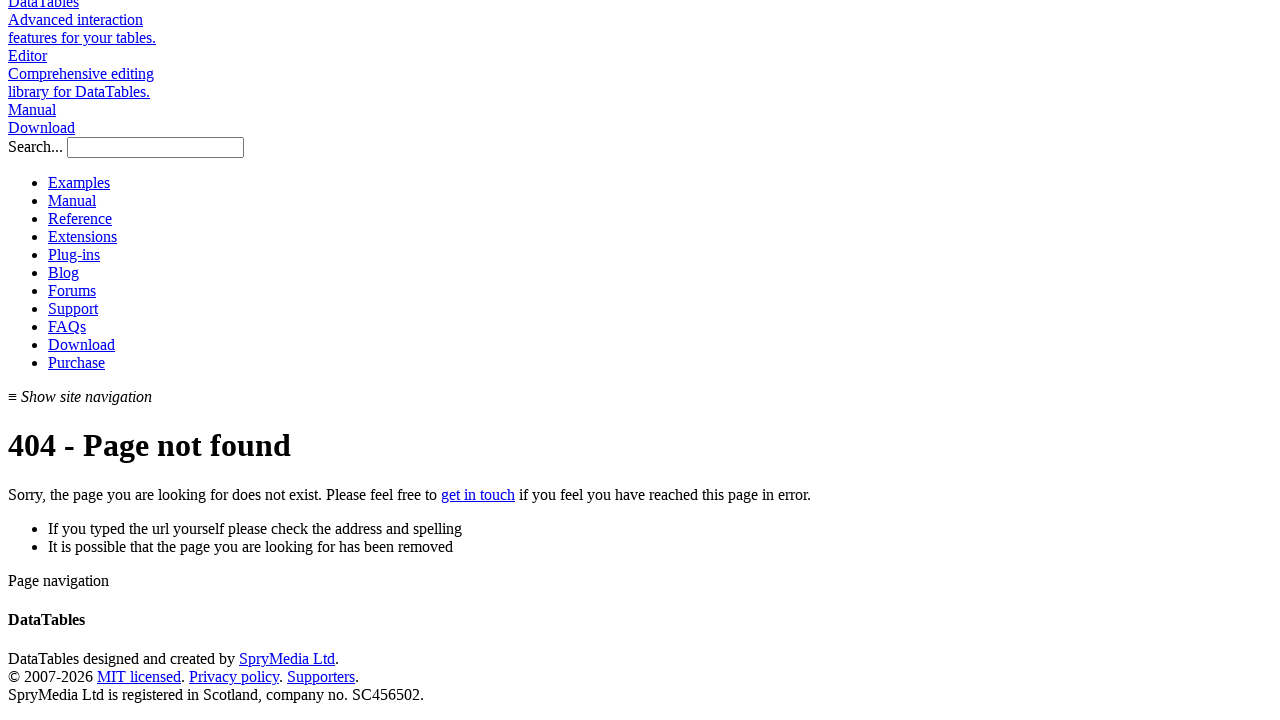

Scrolled down (iteration 10/12)
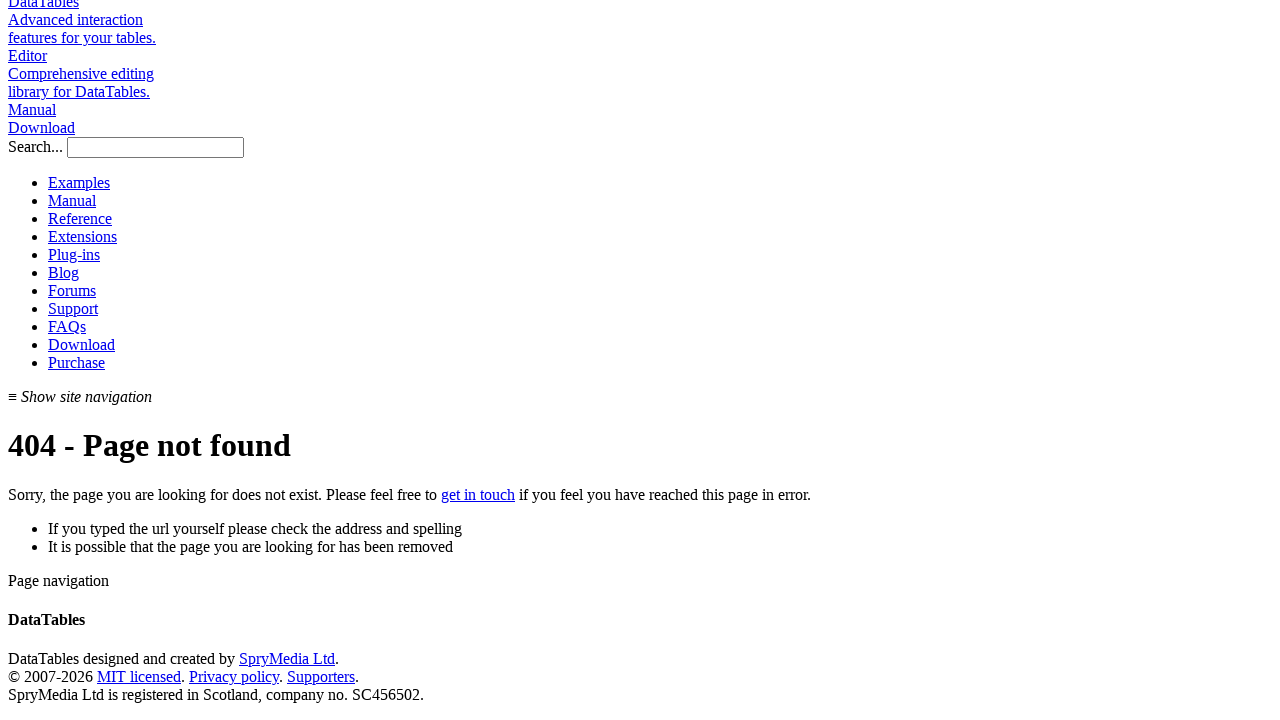

Scrolled down (iteration 11/12)
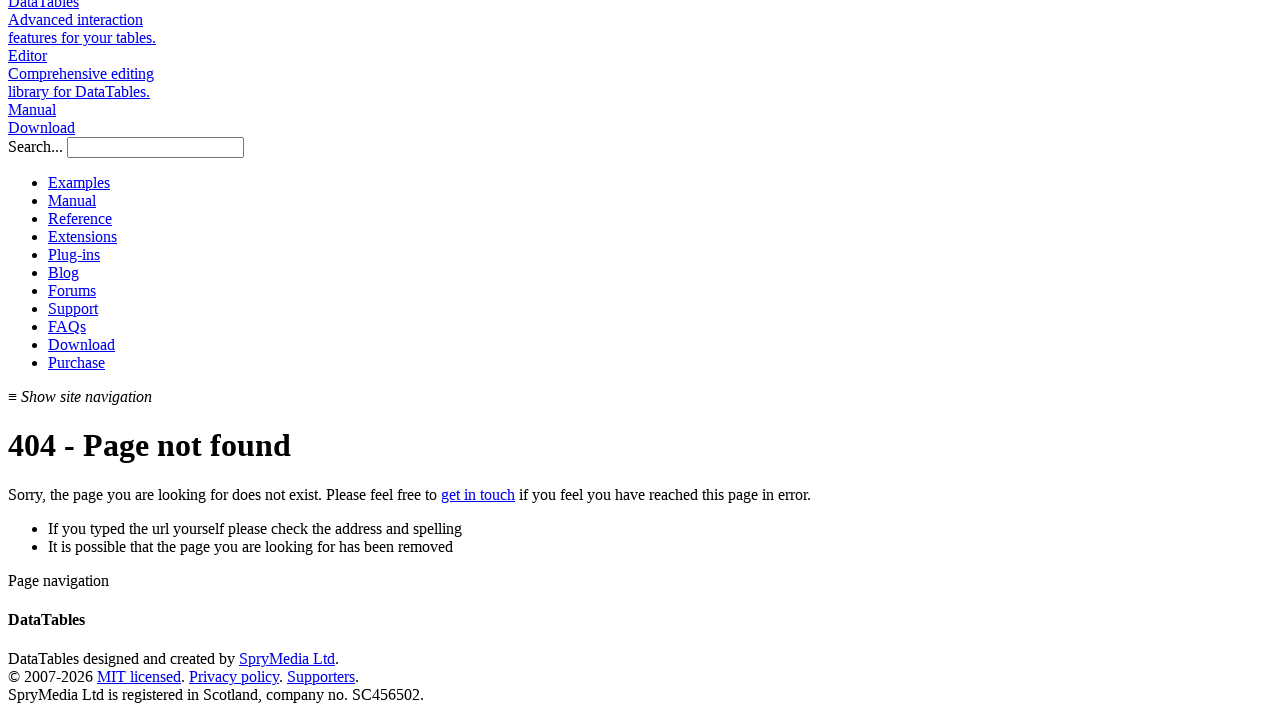

Scrolled down (iteration 12/12)
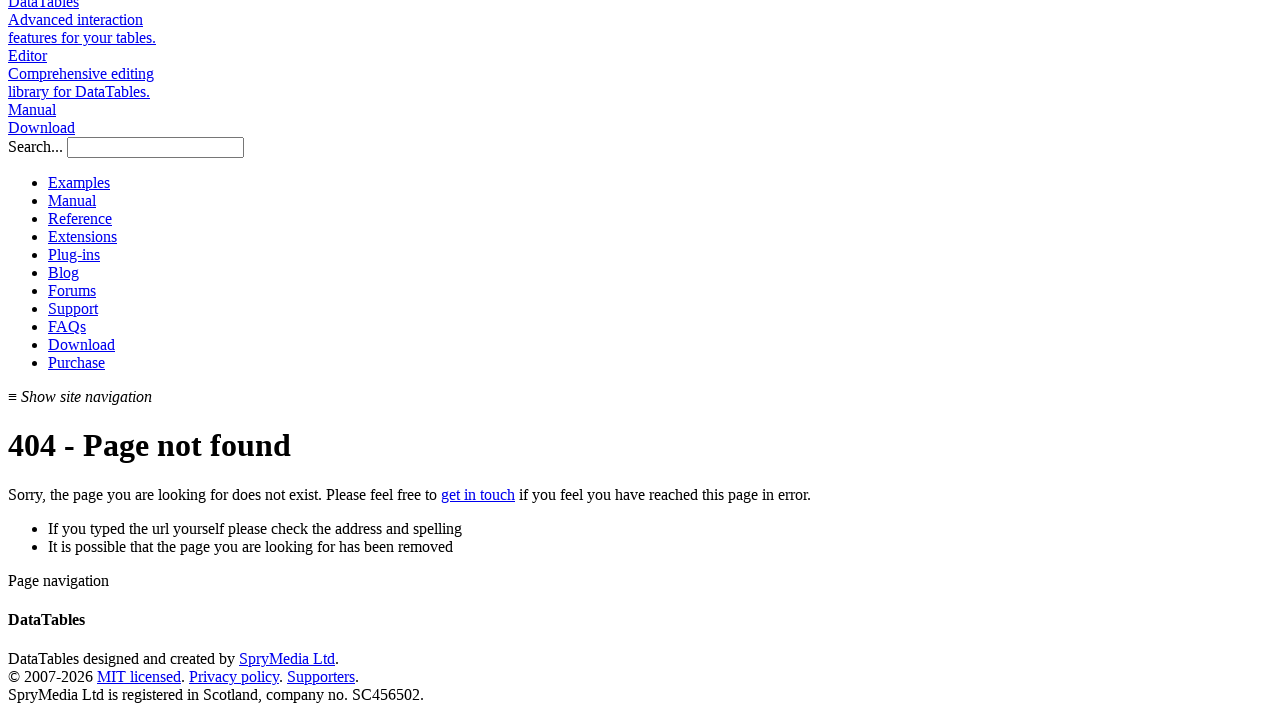

Located the example table element with id='example'
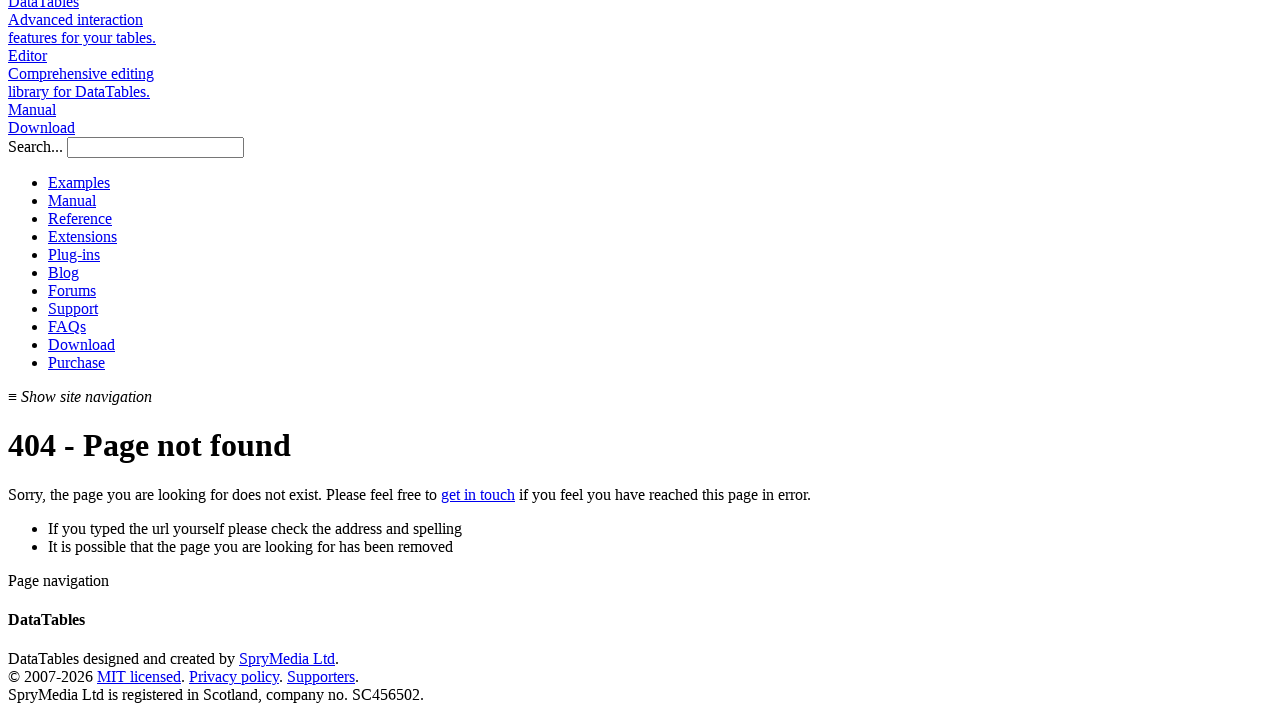

Counted 0 row(s) in the example table
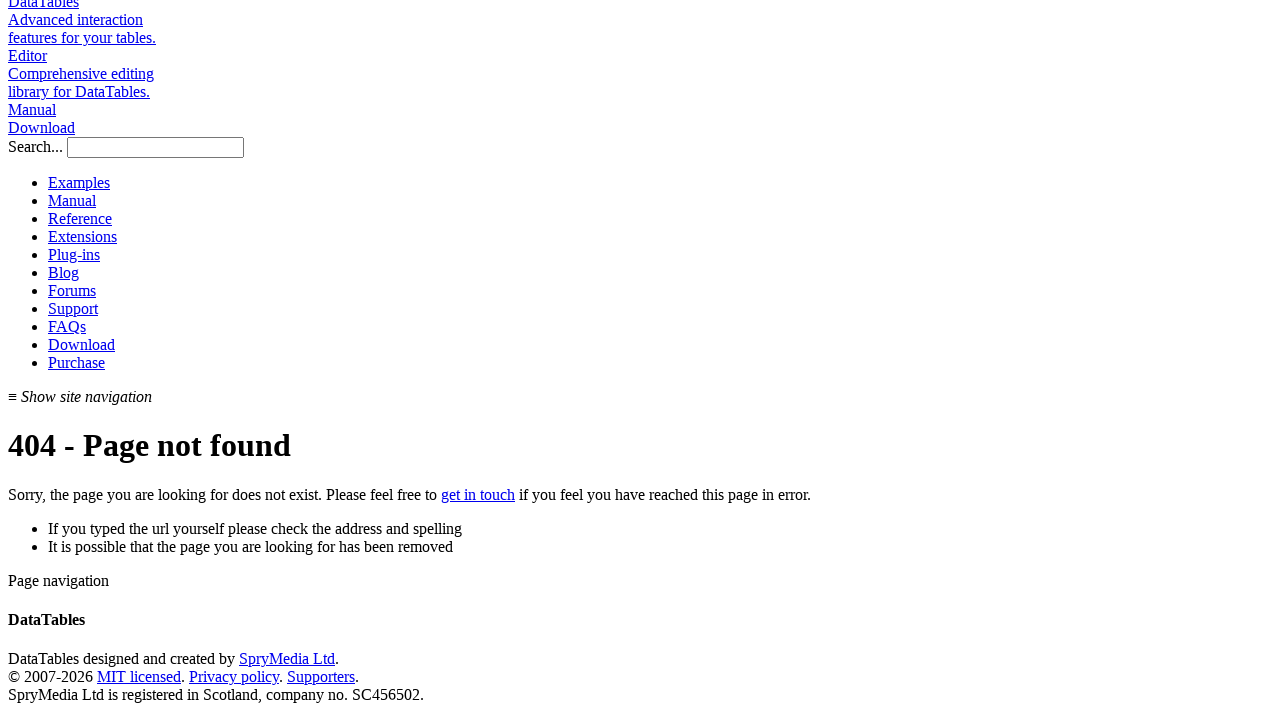

Located the 4th row in the table body
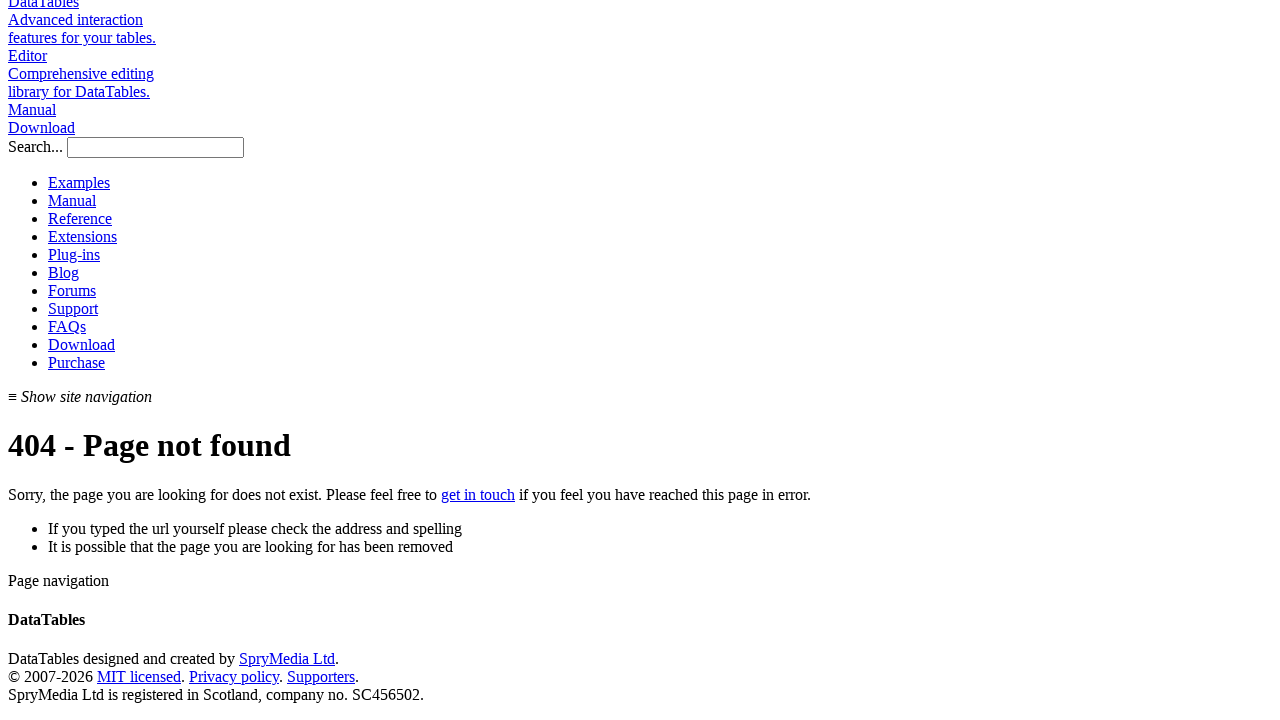

Located 0 cell(s) in the 4th row
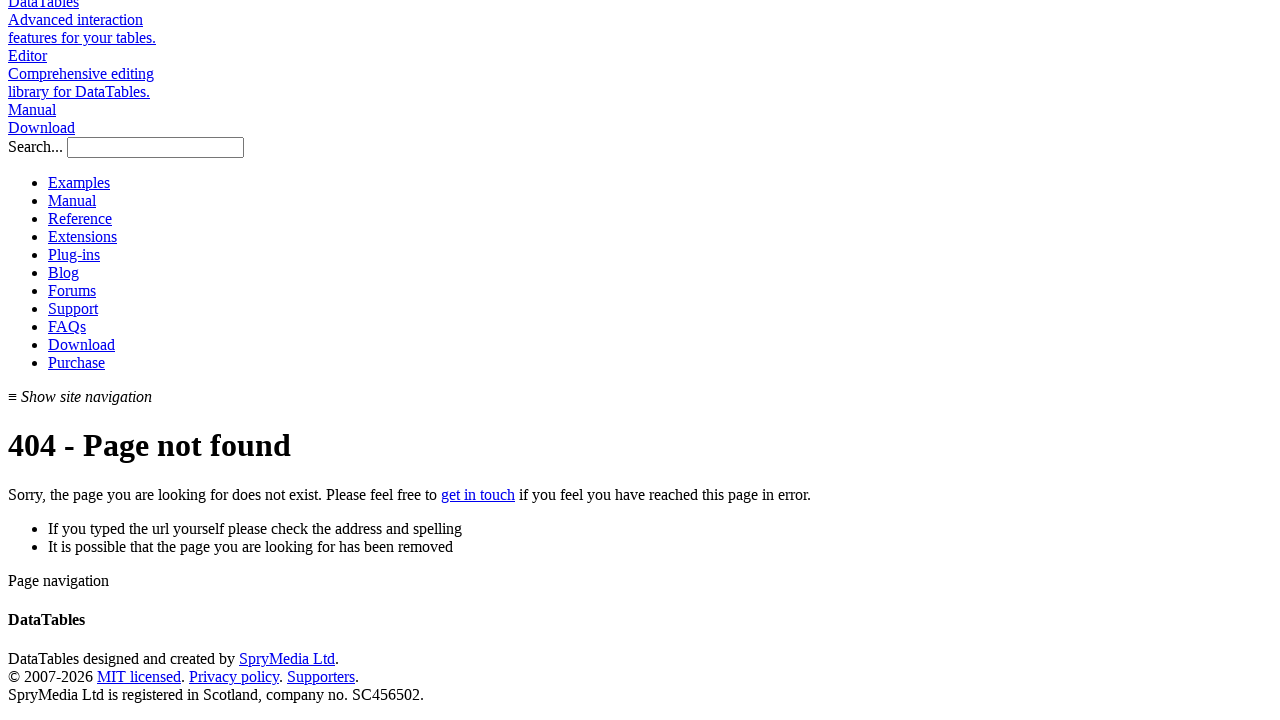

Located 0 cell(s) in the second column
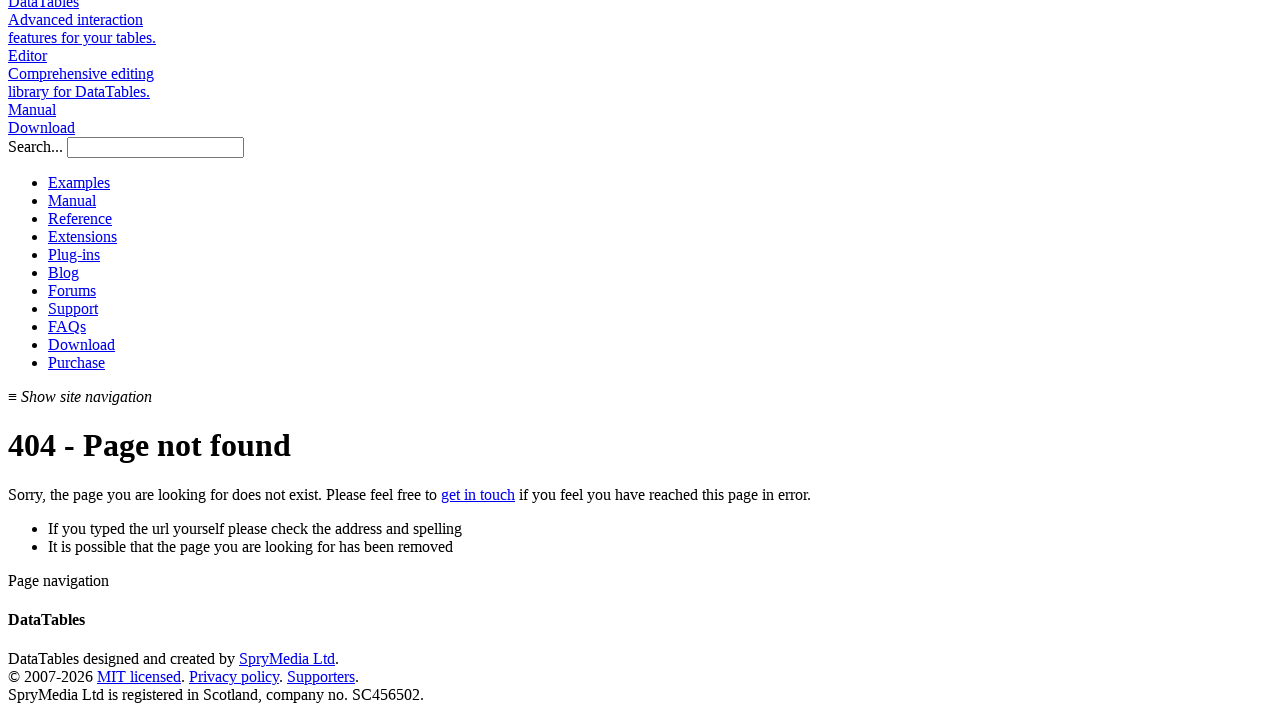

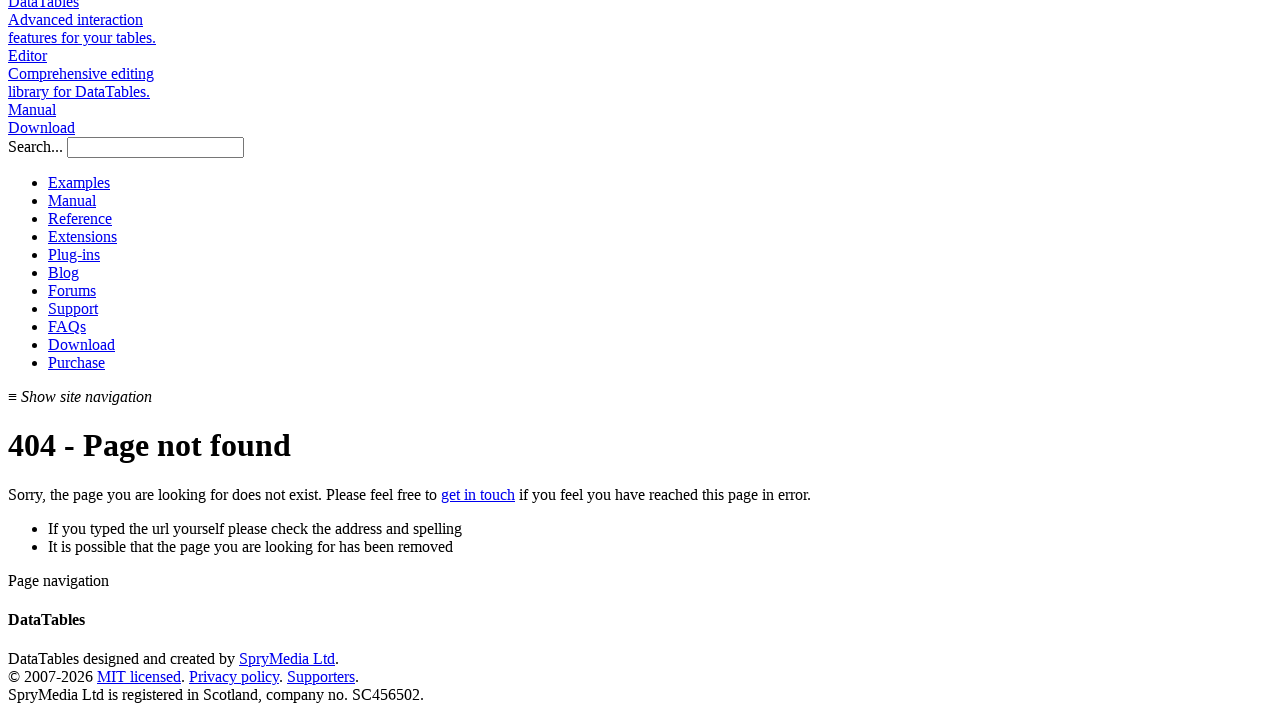